Tests clicking multiple checkbox elements using CSS and XPath selectors

Starting URL: http://sahitest.com/demo/formTest.htm

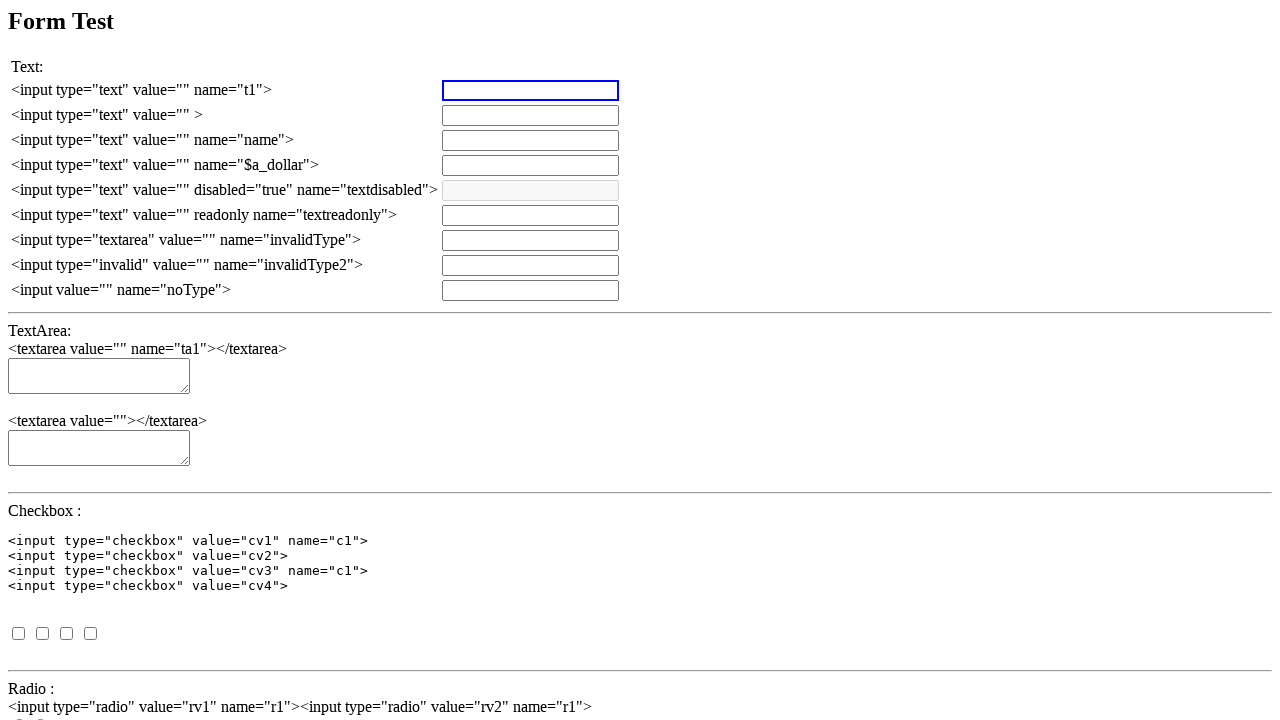

Set up dialog handler to accept alerts
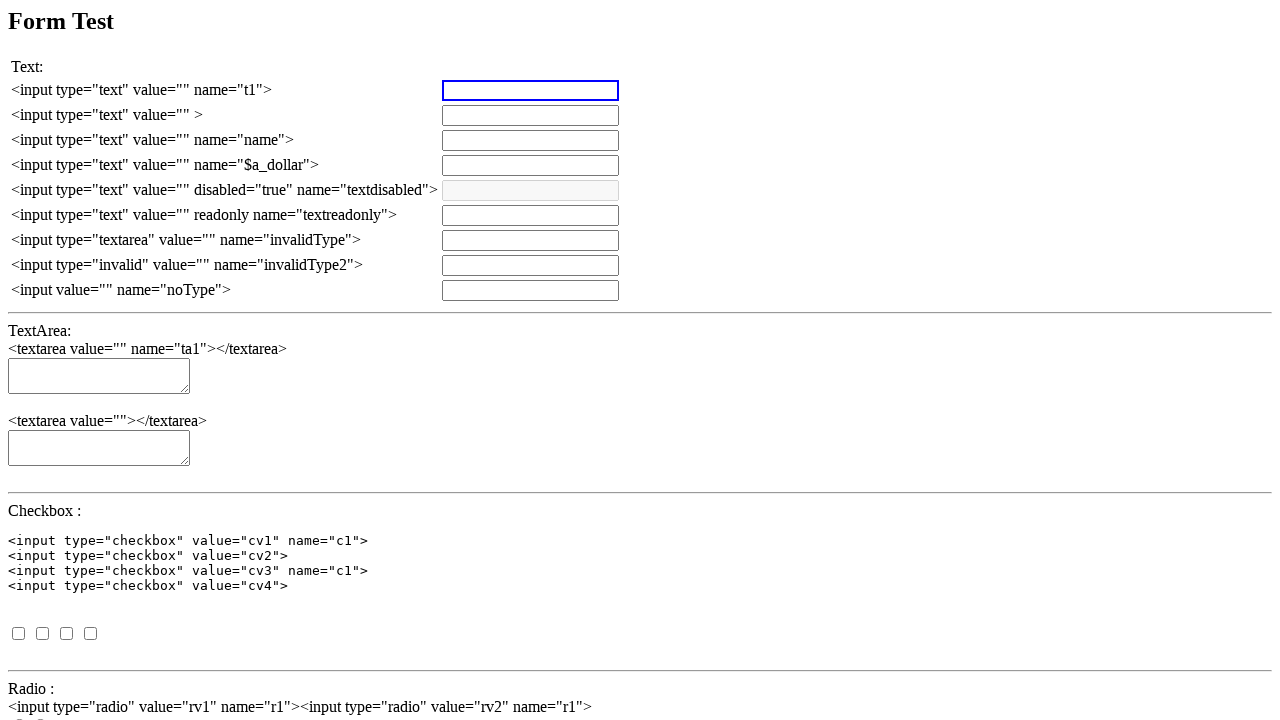

Clicked first checkbox (cv1) using CSS selector at (18, 633) on input[value='cv1']
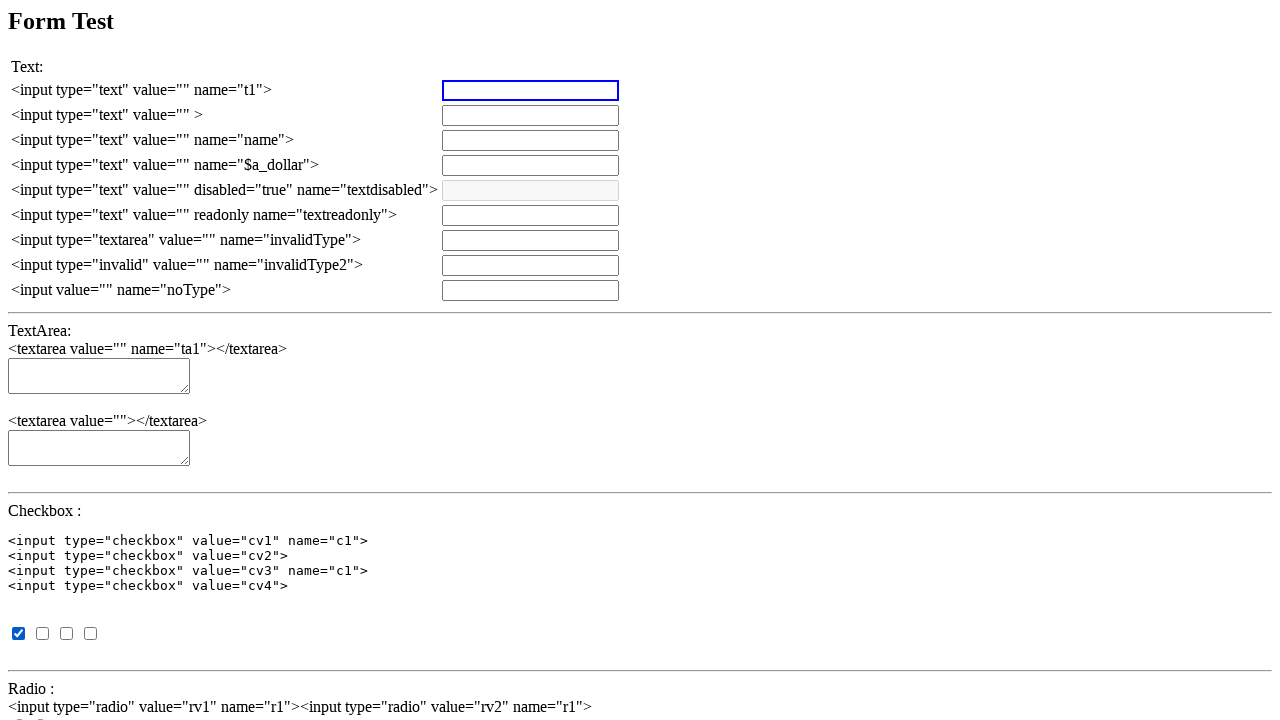

Clicked second checkbox (cv2) using CSS selector at (42, 633) on input[value='cv2']
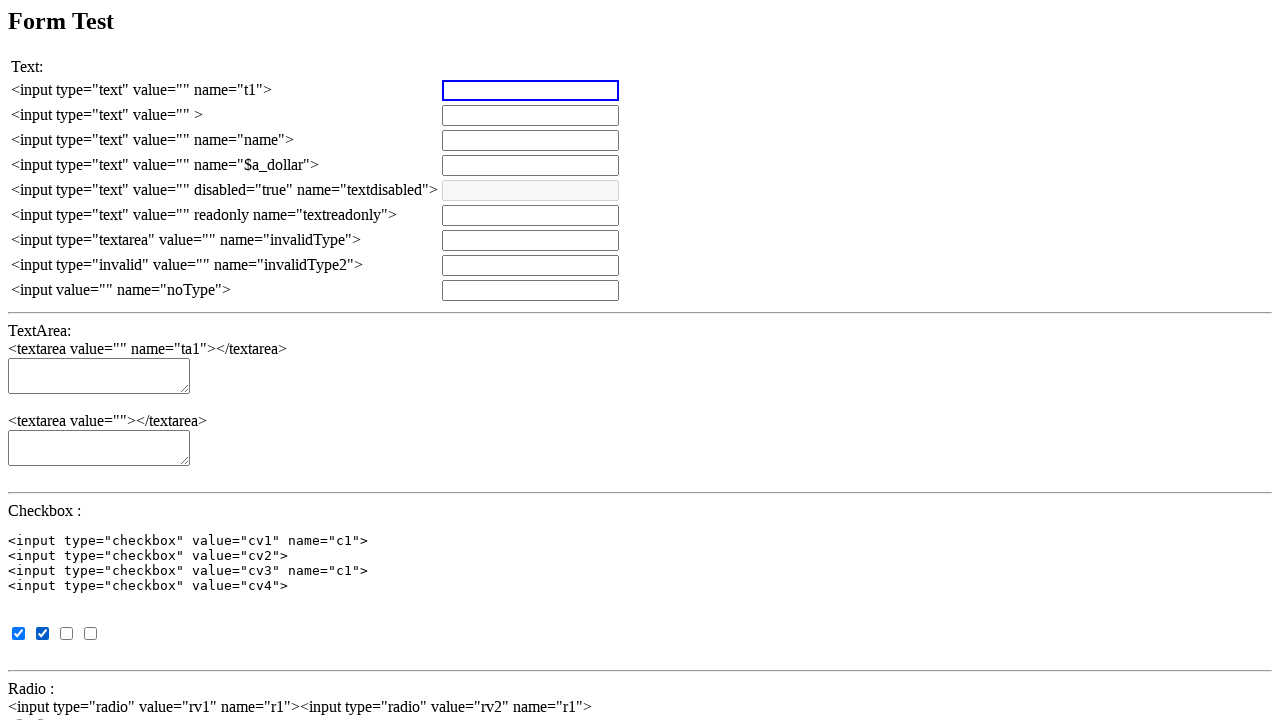

Clicked third checkbox (cv3) using CSS selector at (66, 633) on input[value='cv3']
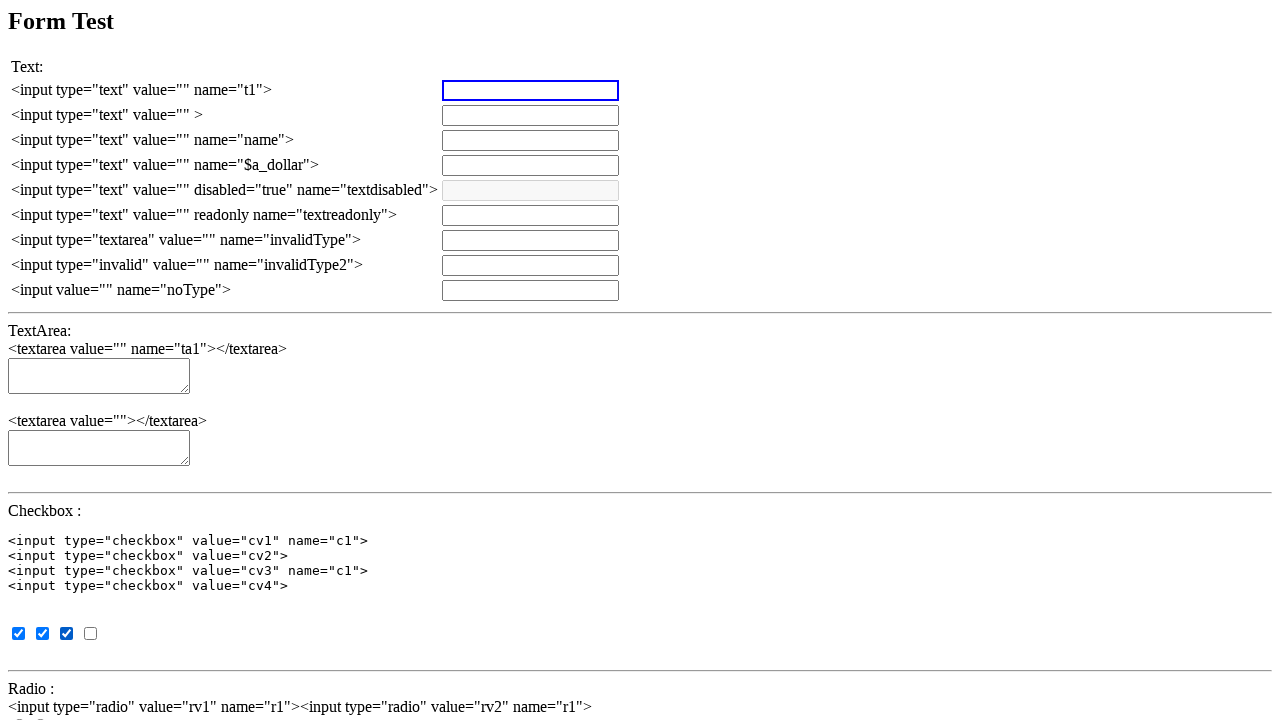

Clicked fourth checkbox using XPath selector at (90, 633) on xpath=//input[@type='checkbox']/../input[4]
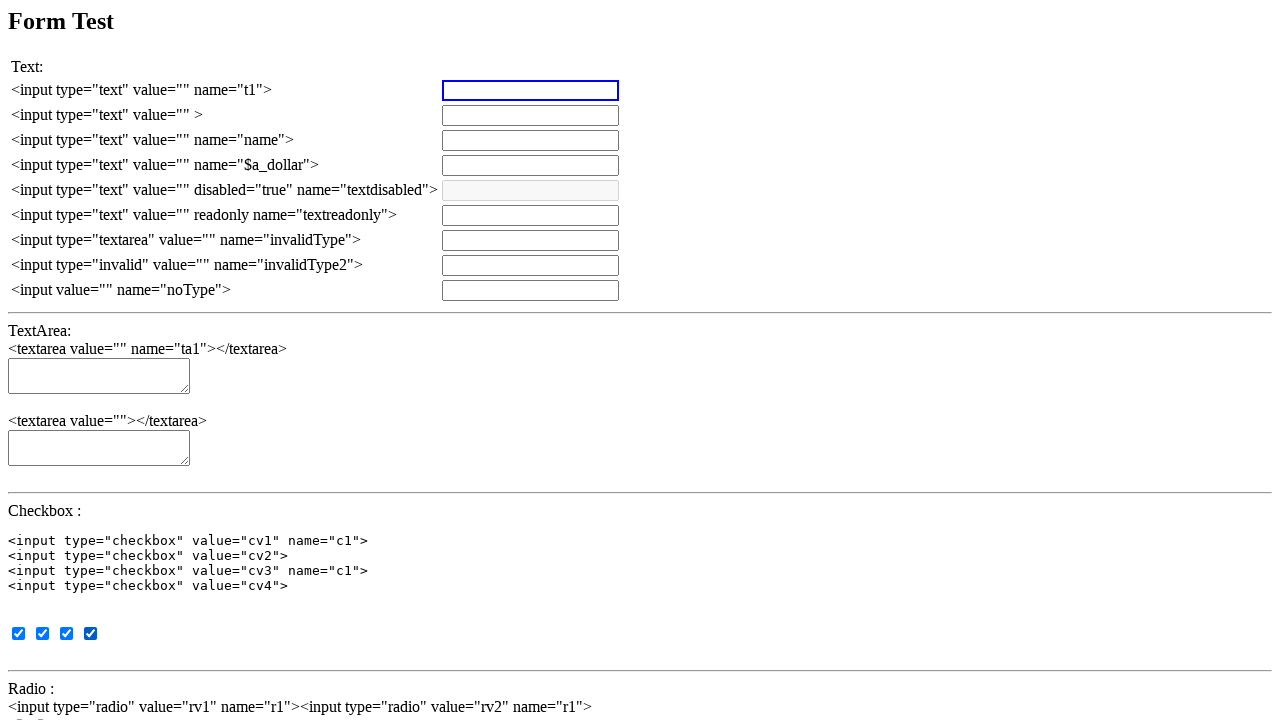

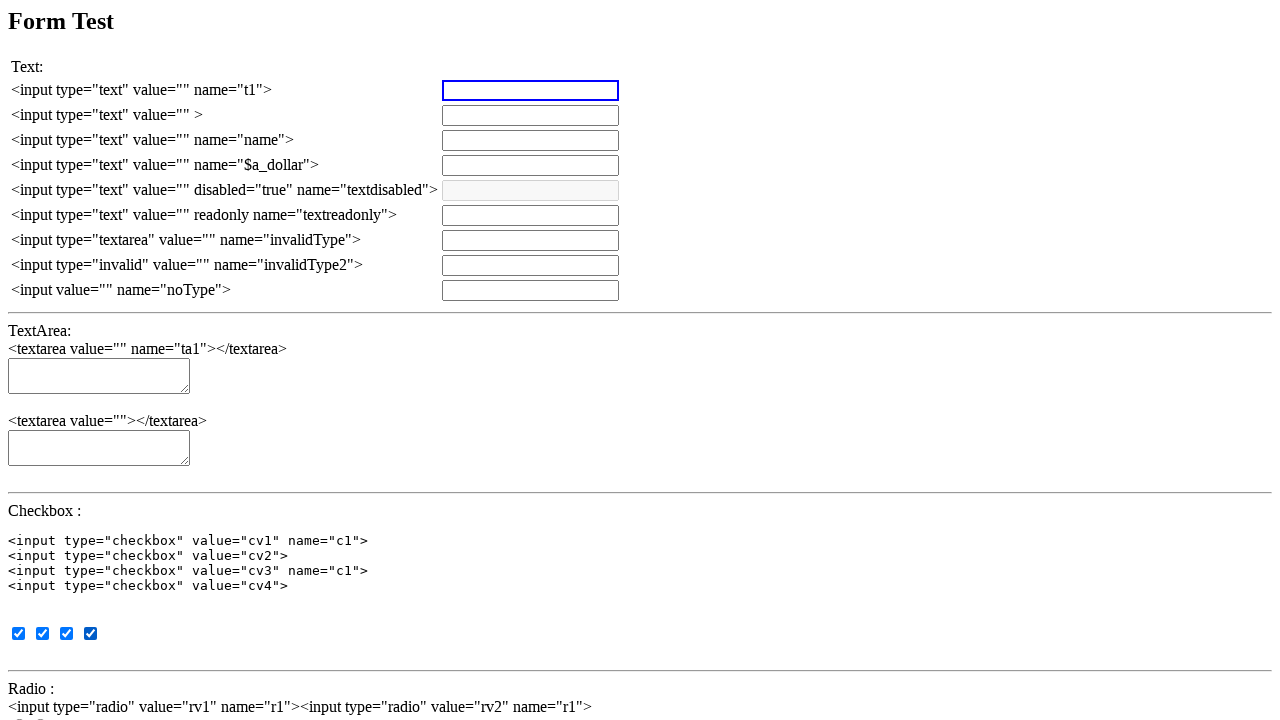